Tests the OpenAI GPT-2 detector interface by filling in sample text and waiting for the prediction results to appear, then verifying the result elements are displayed.

Starting URL: https://openai-openai-detector.hf.space/

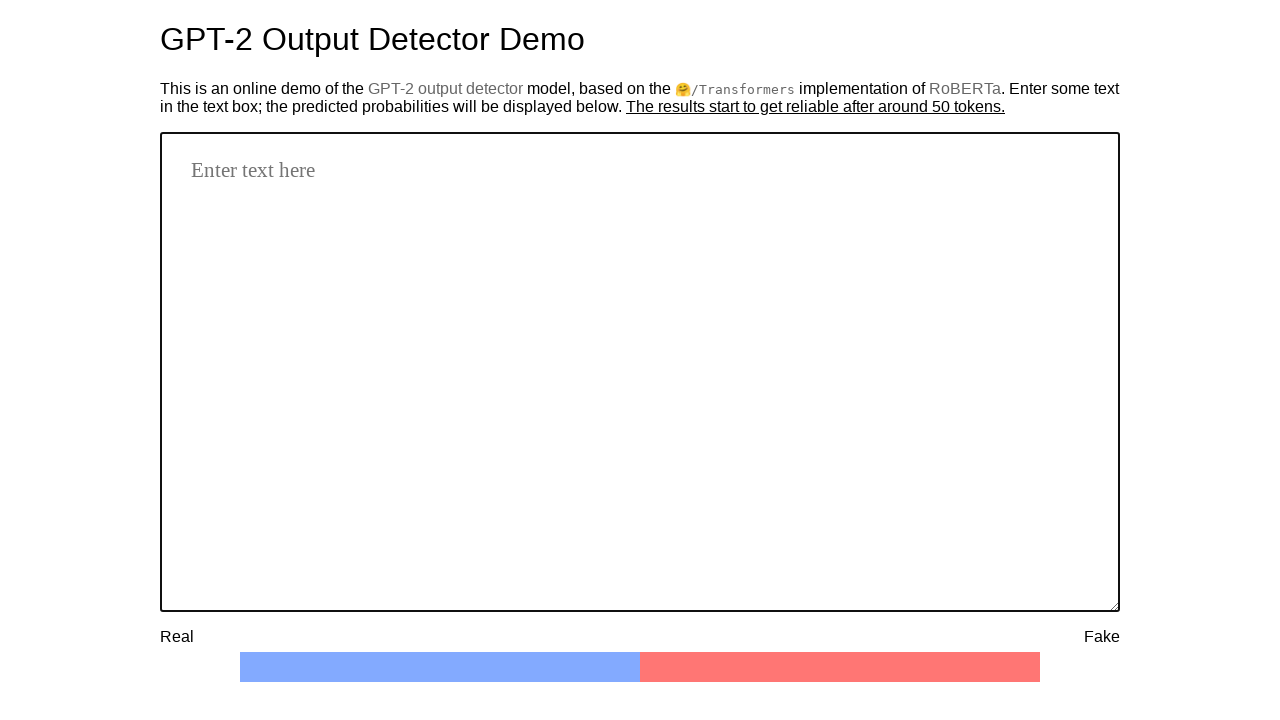

Filled textbox with sample text for GPT-2 detection on #textbox
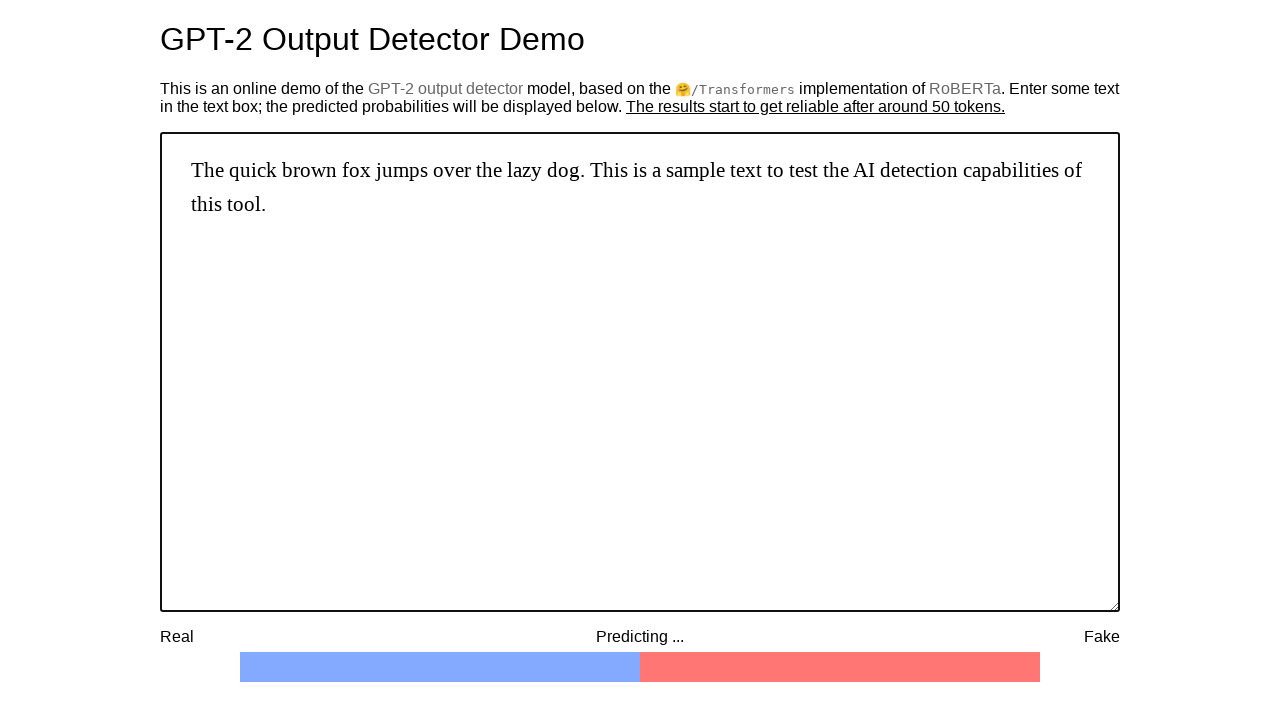

Prediction message appeared with results ready
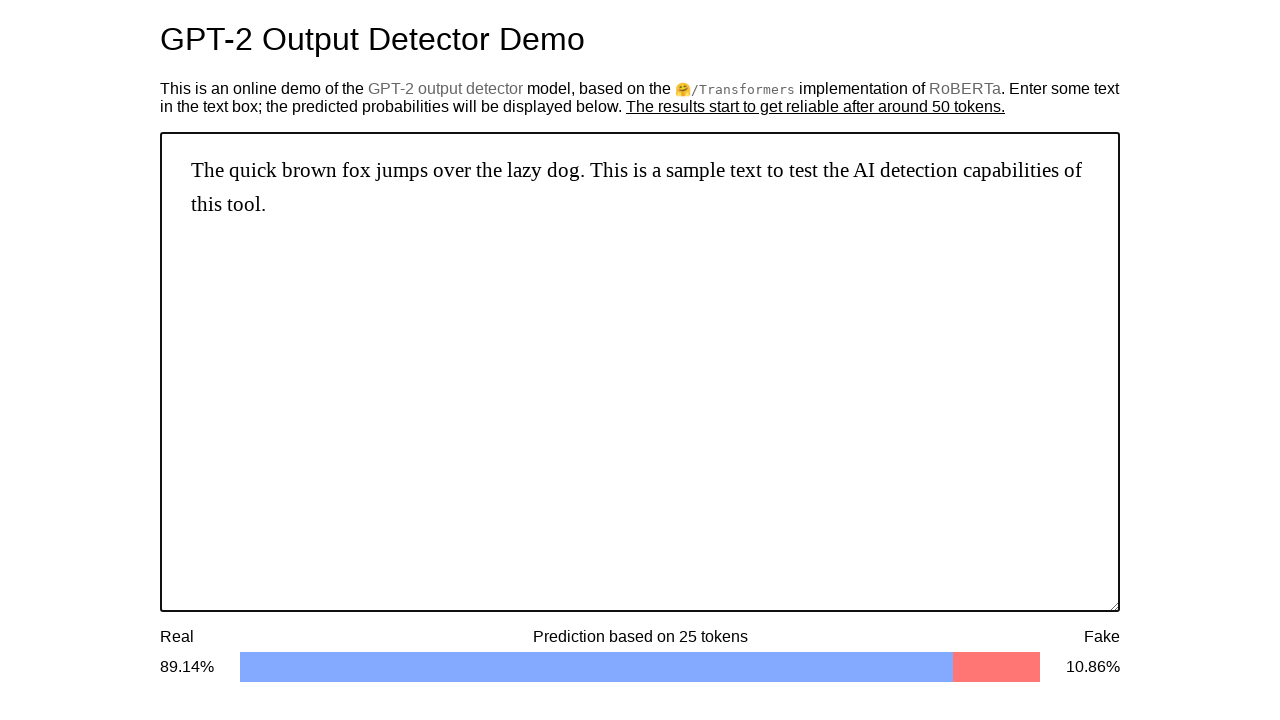

Real percentage result element is now visible
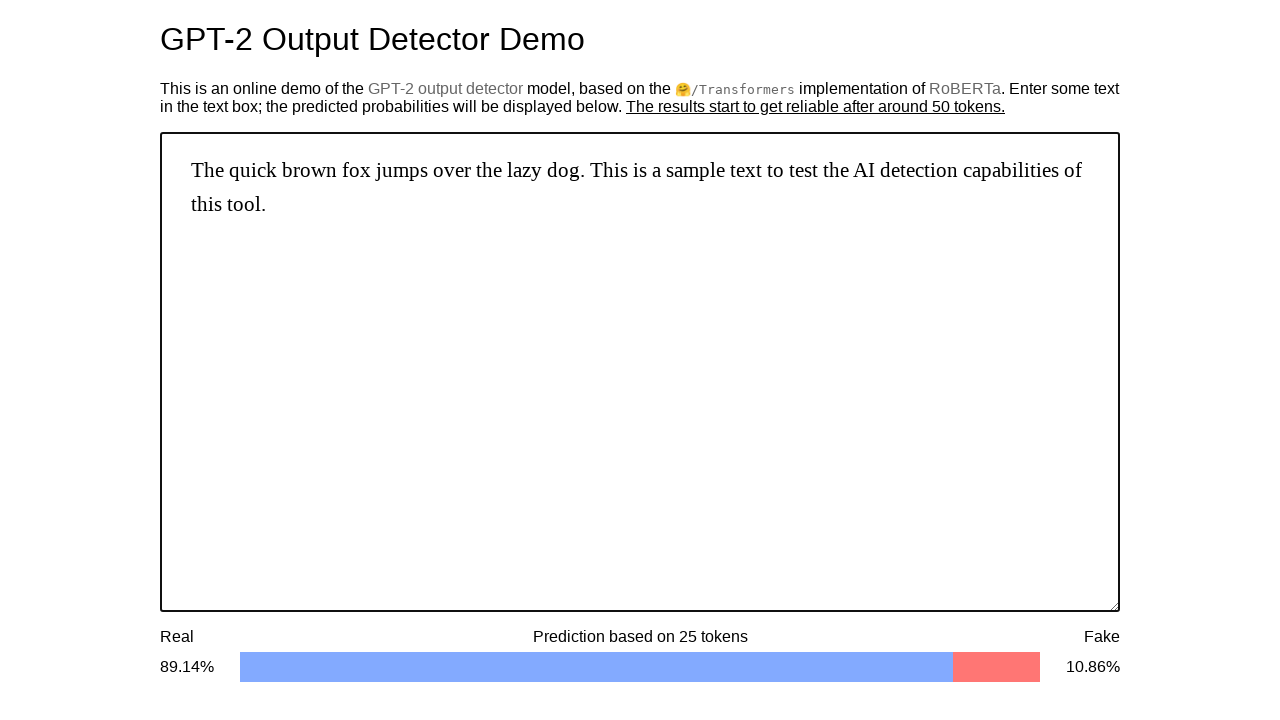

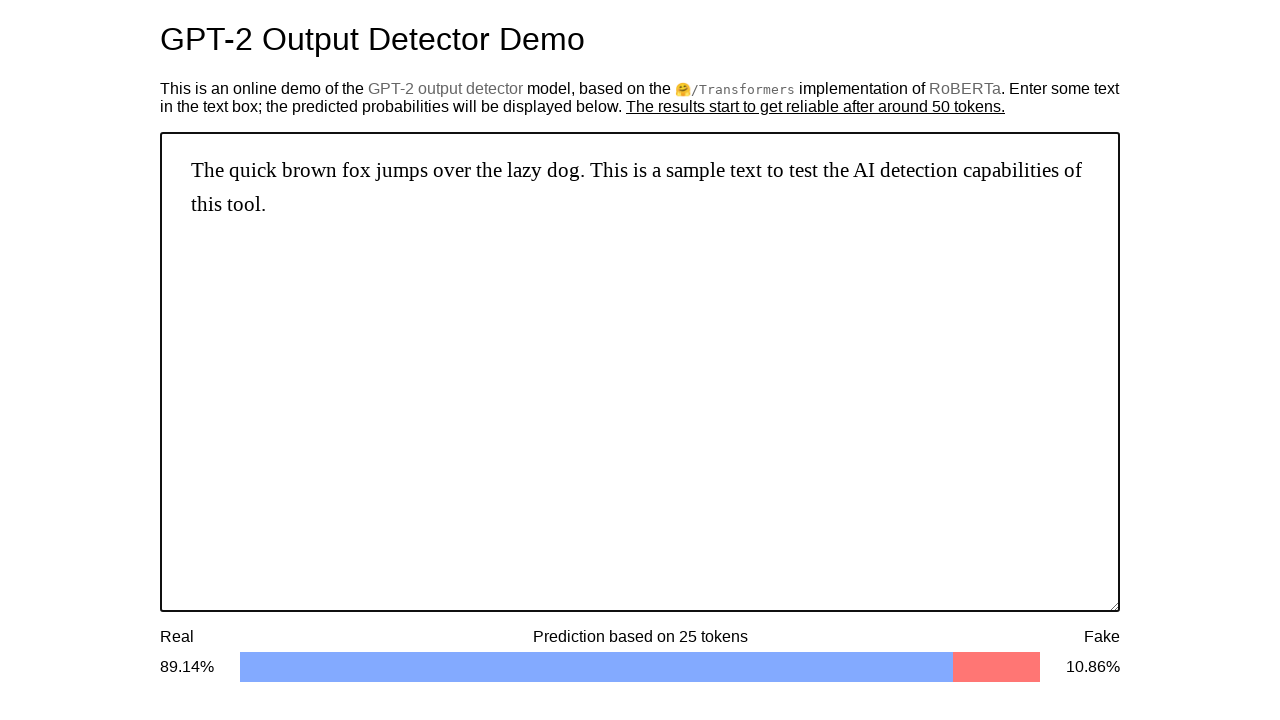